Retrieves an attribute value from an element, calculates the answer, and submits the form with checkboxes

Starting URL: http://suninjuly.github.io/get_attribute.html

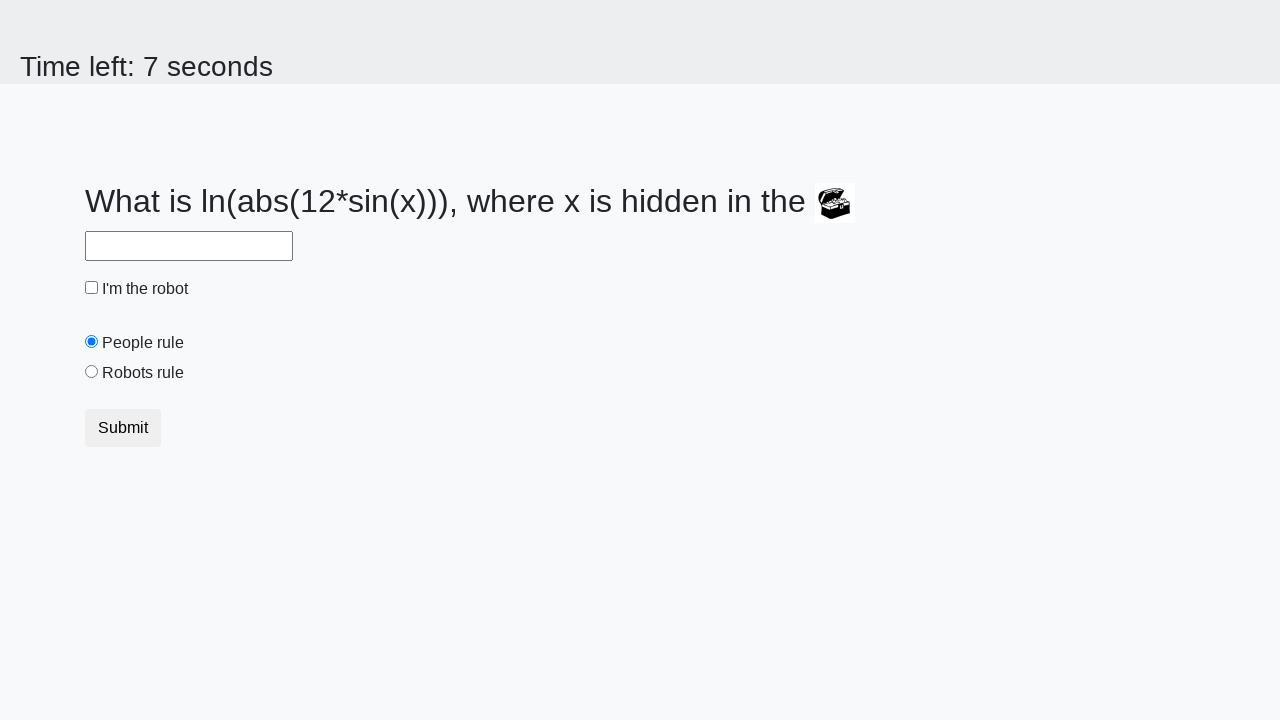

Retrieved 'valuex' attribute from treasure image element
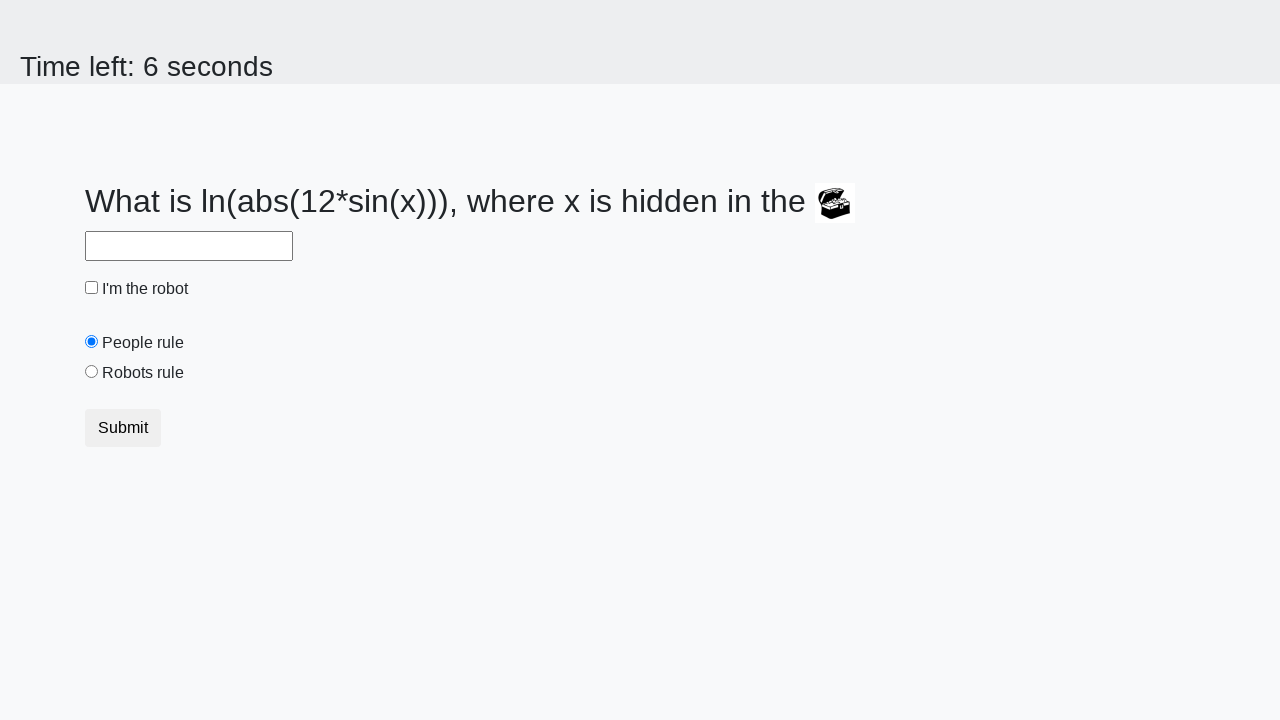

Calculated answer using logarithm and sine functions
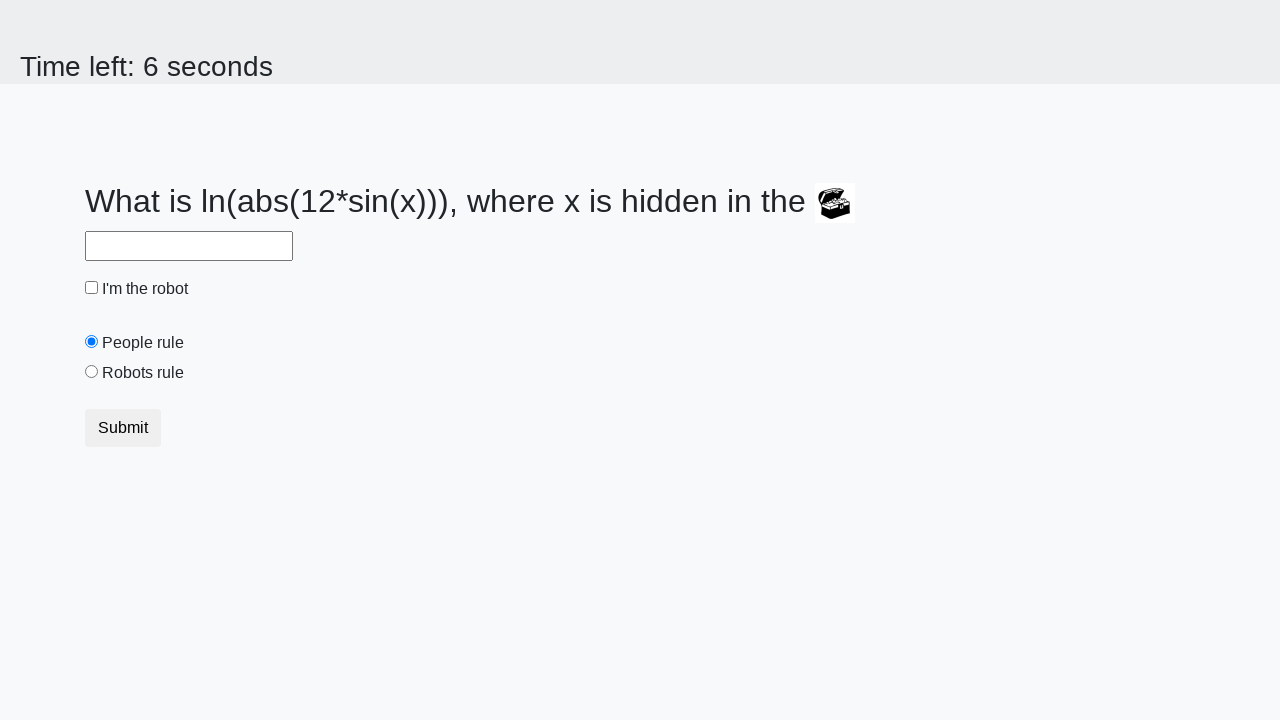

Filled answer field with calculated value on #answer
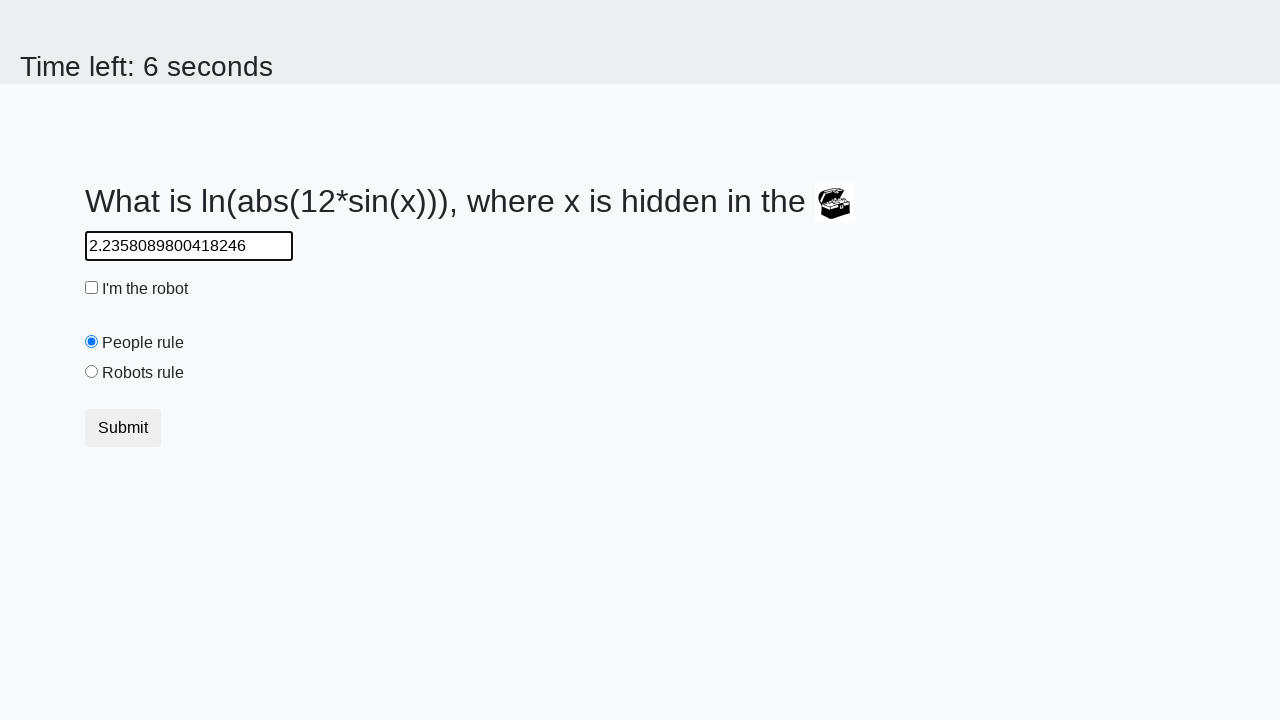

Clicked robot checkbox at (92, 288) on #robotCheckbox
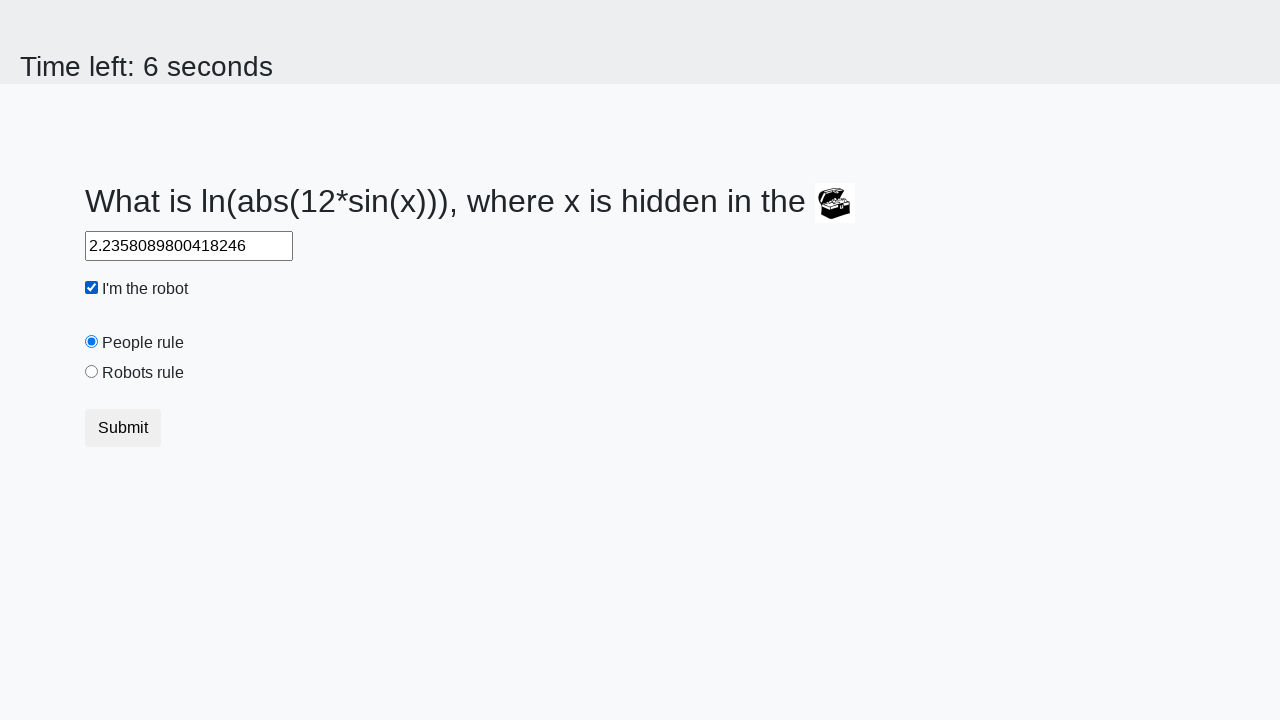

Clicked 'robots rule' radio button at (92, 372) on #robotsRule
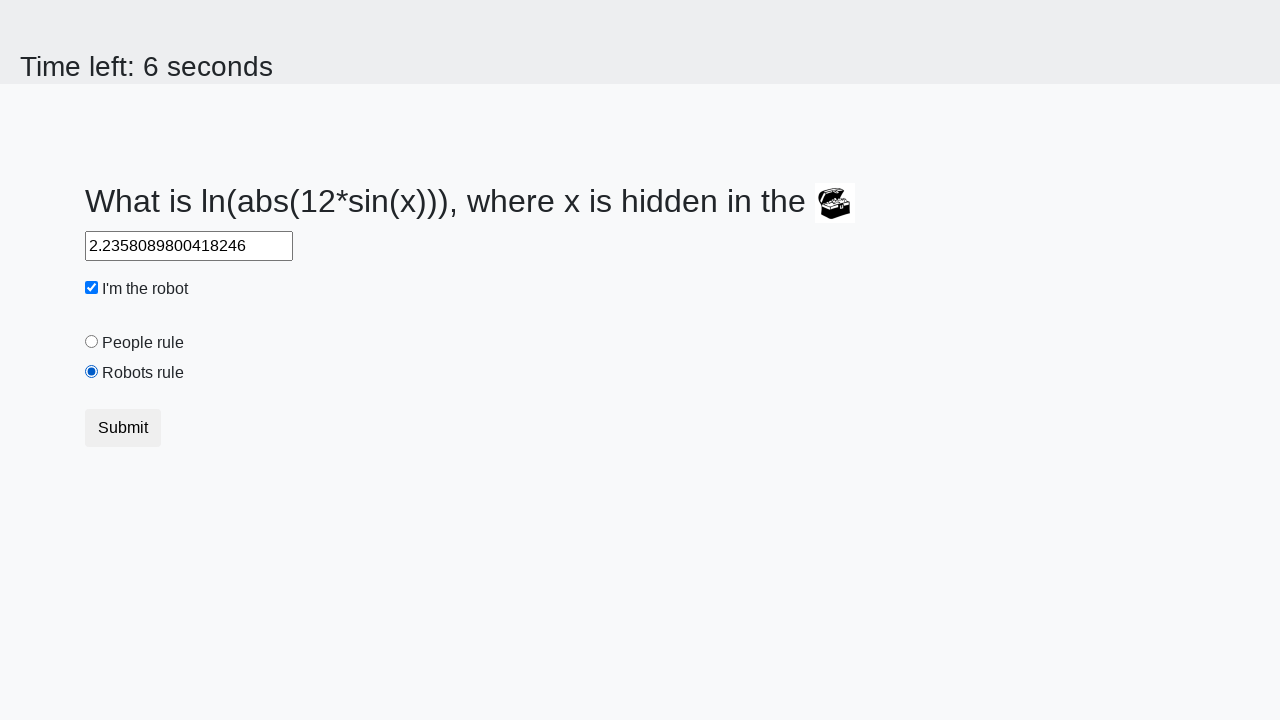

Clicked submit button to submit form at (123, 428) on button
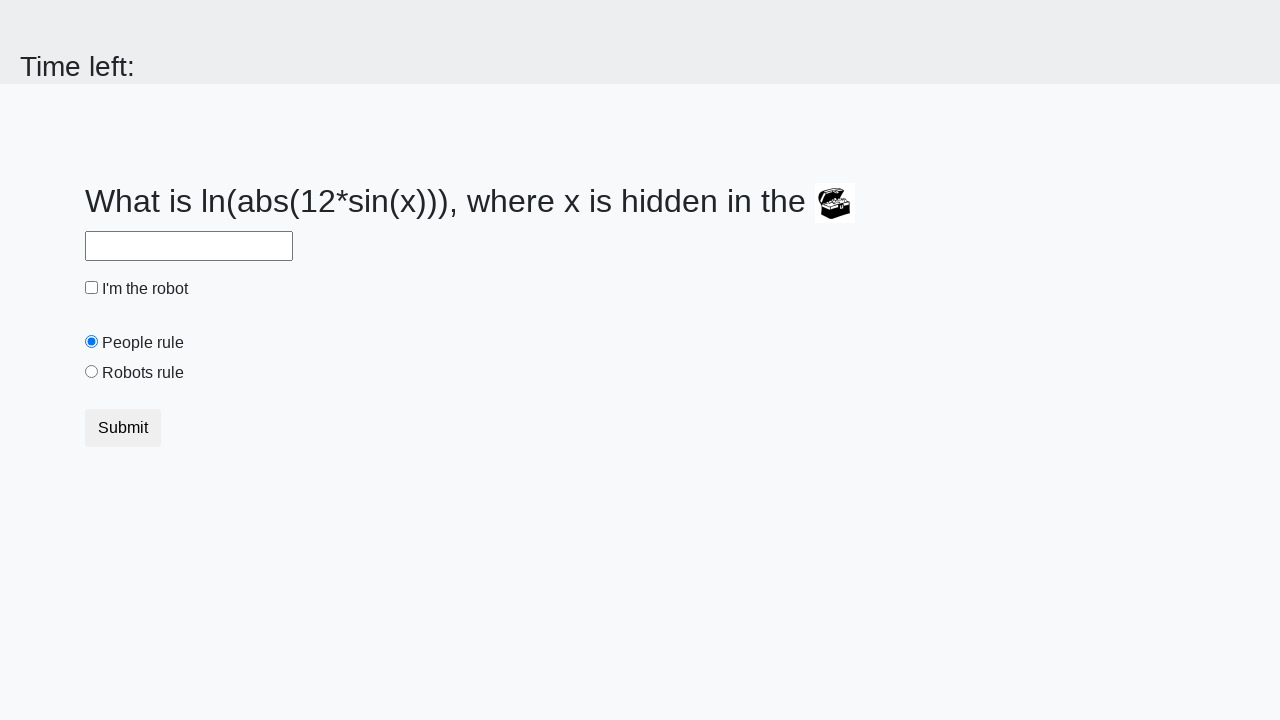

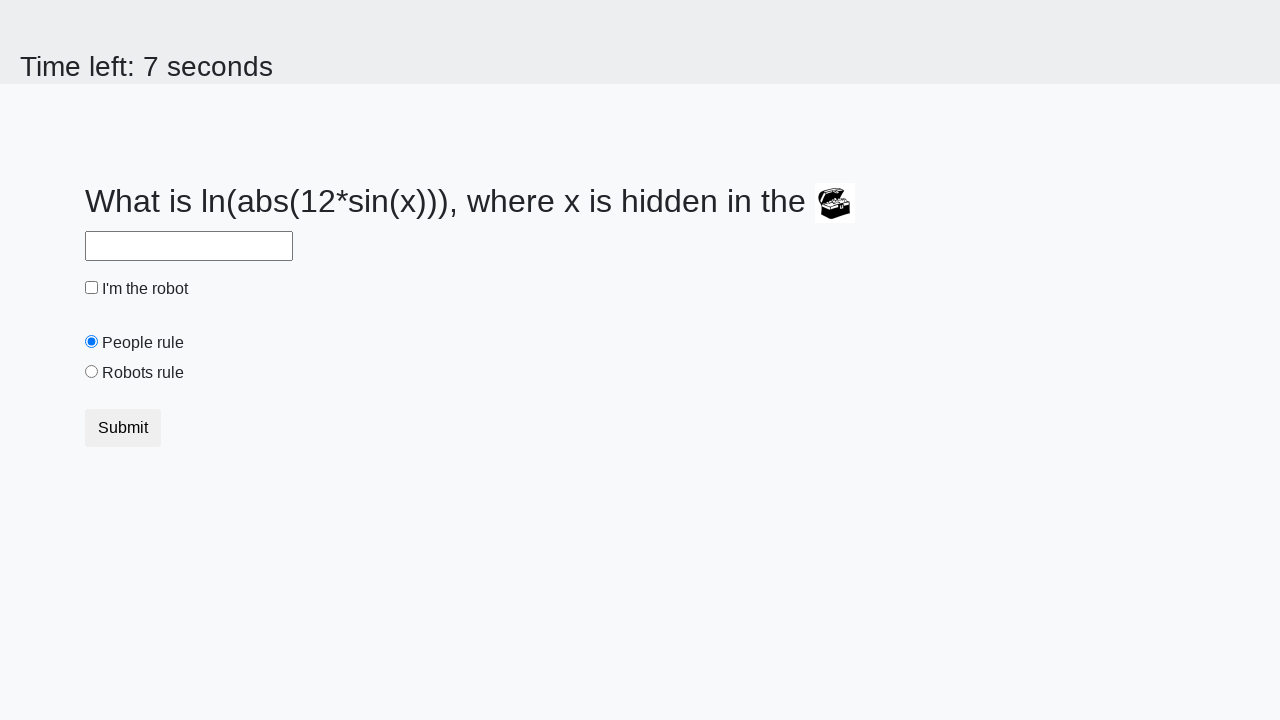